Tests that edits are cancelled when pressing Escape key

Starting URL: https://demo.playwright.dev/todomvc

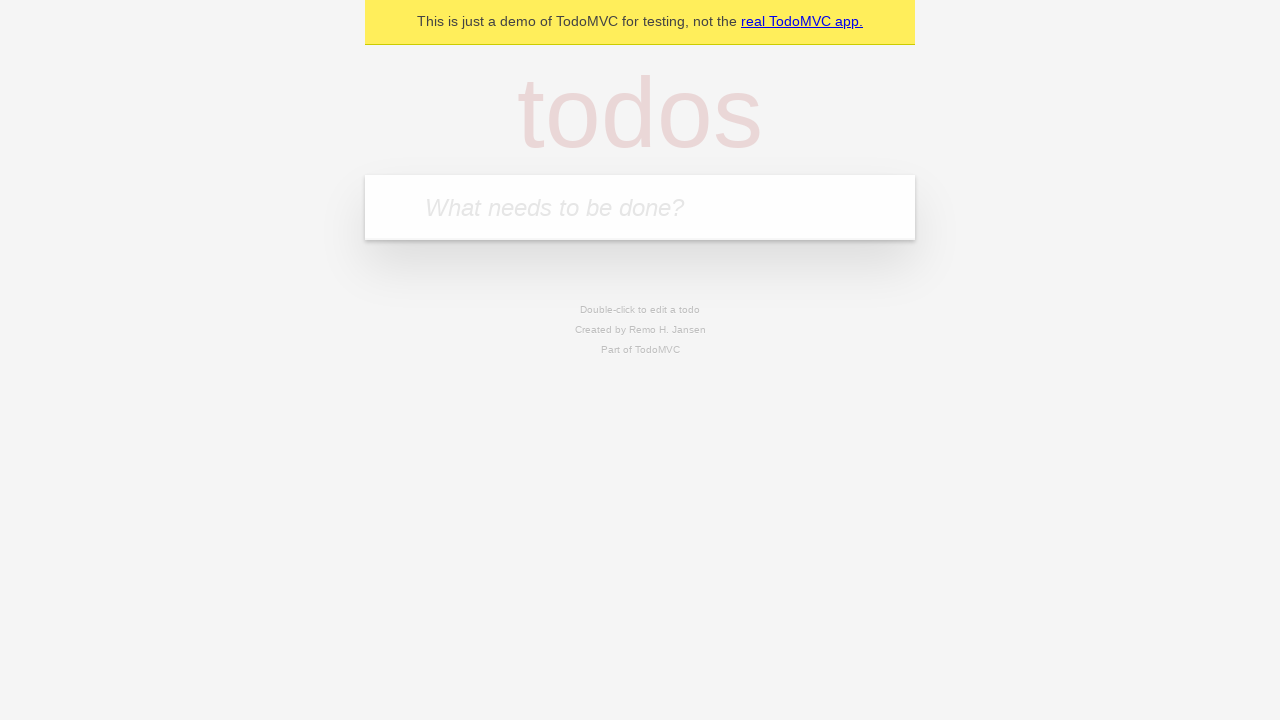

Located the 'What needs to be done?' input field
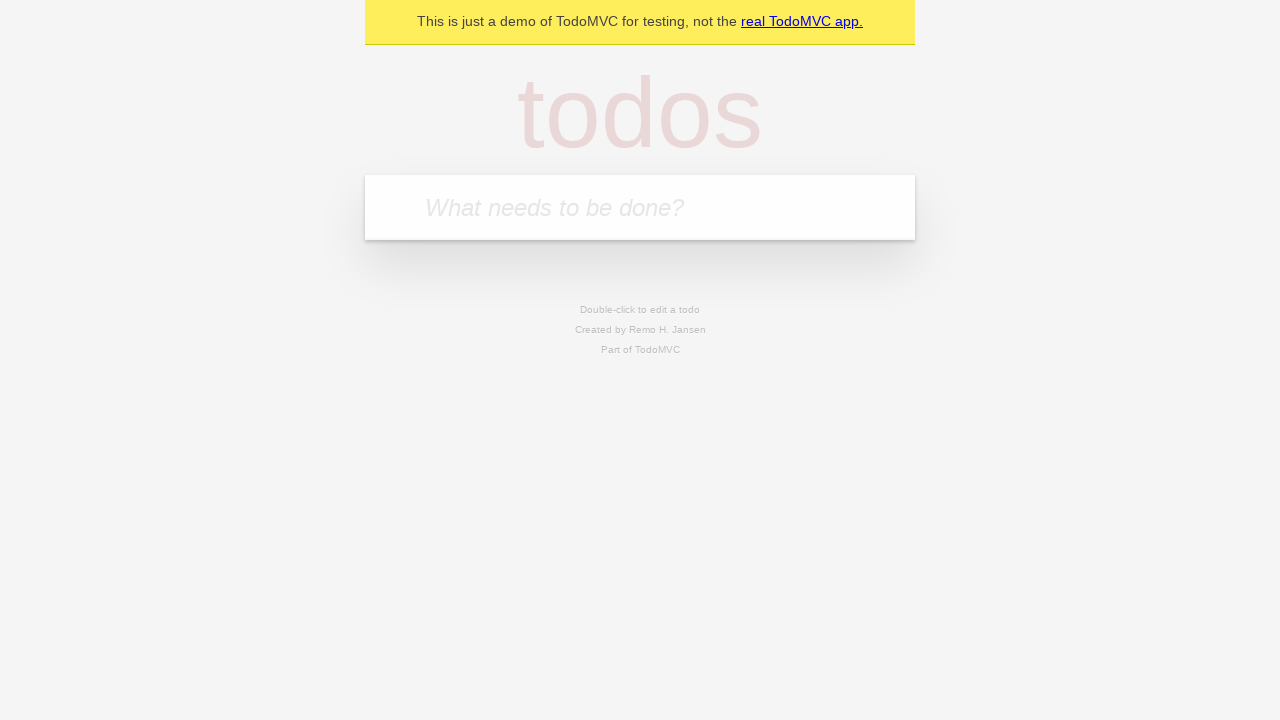

Filled first todo: 'buy some cheese' on internal:attr=[placeholder="What needs to be done?"i]
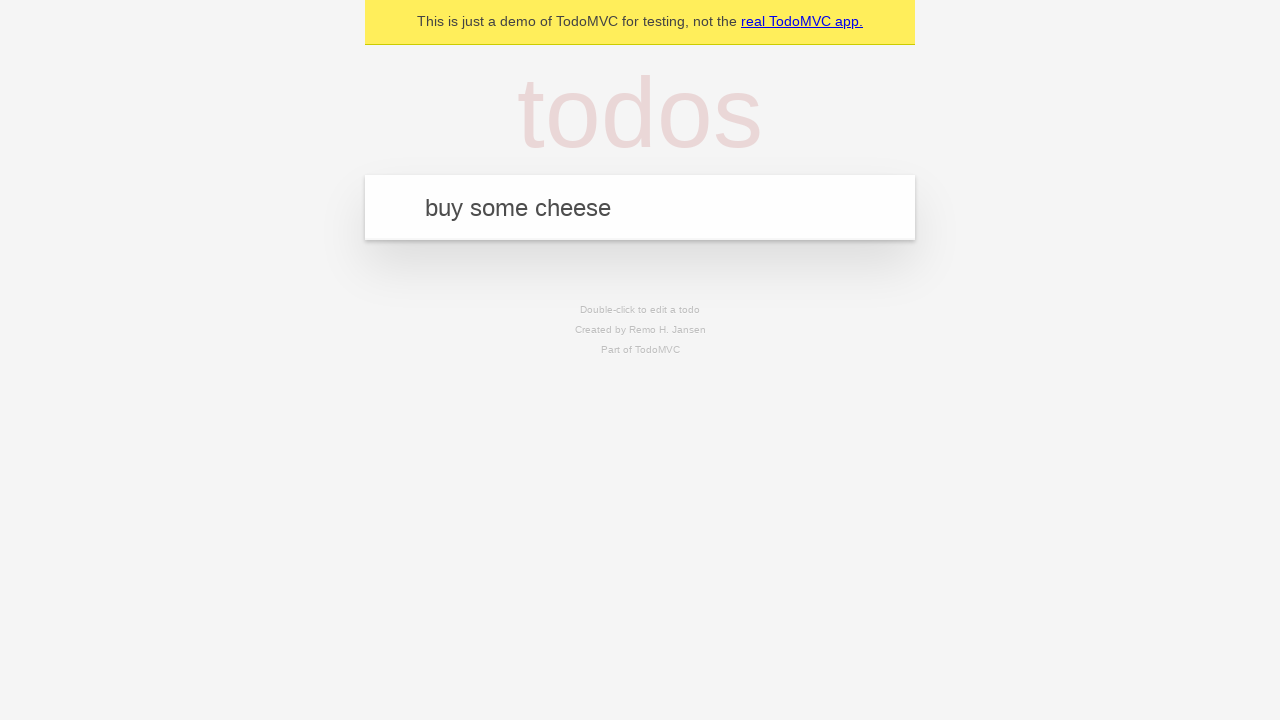

Pressed Enter to create first todo on internal:attr=[placeholder="What needs to be done?"i]
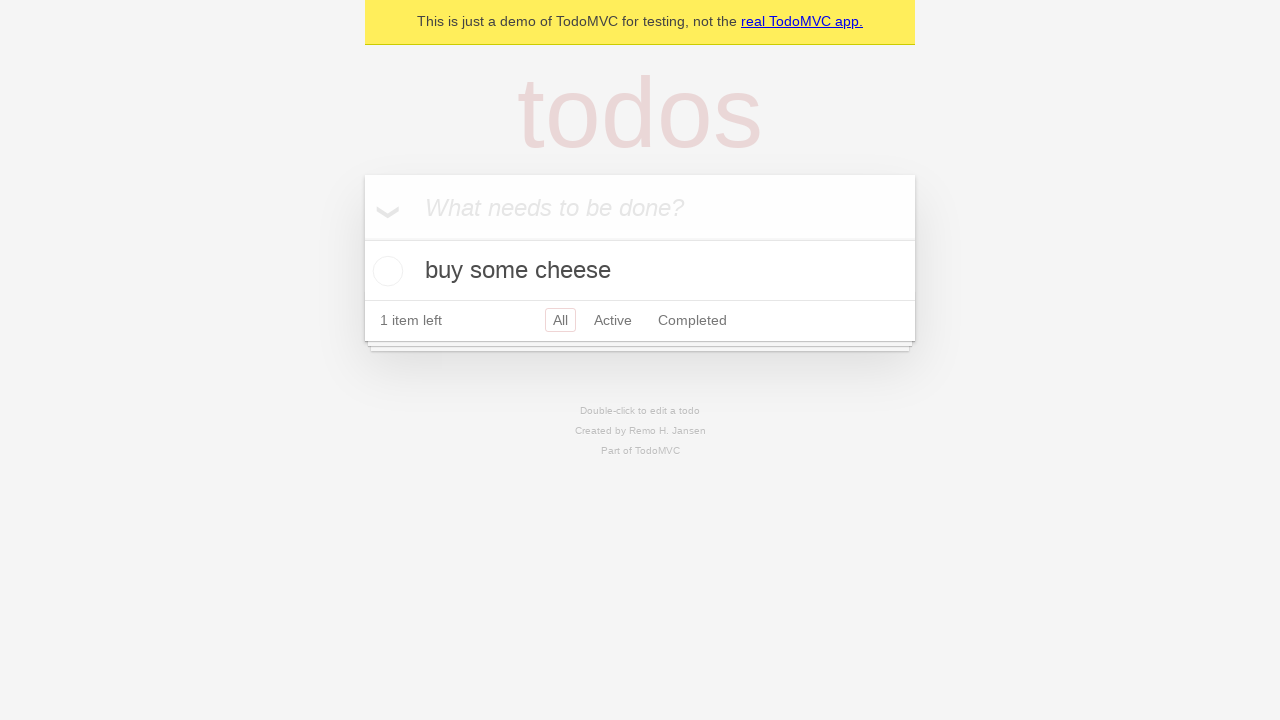

Filled second todo: 'feed the cat' on internal:attr=[placeholder="What needs to be done?"i]
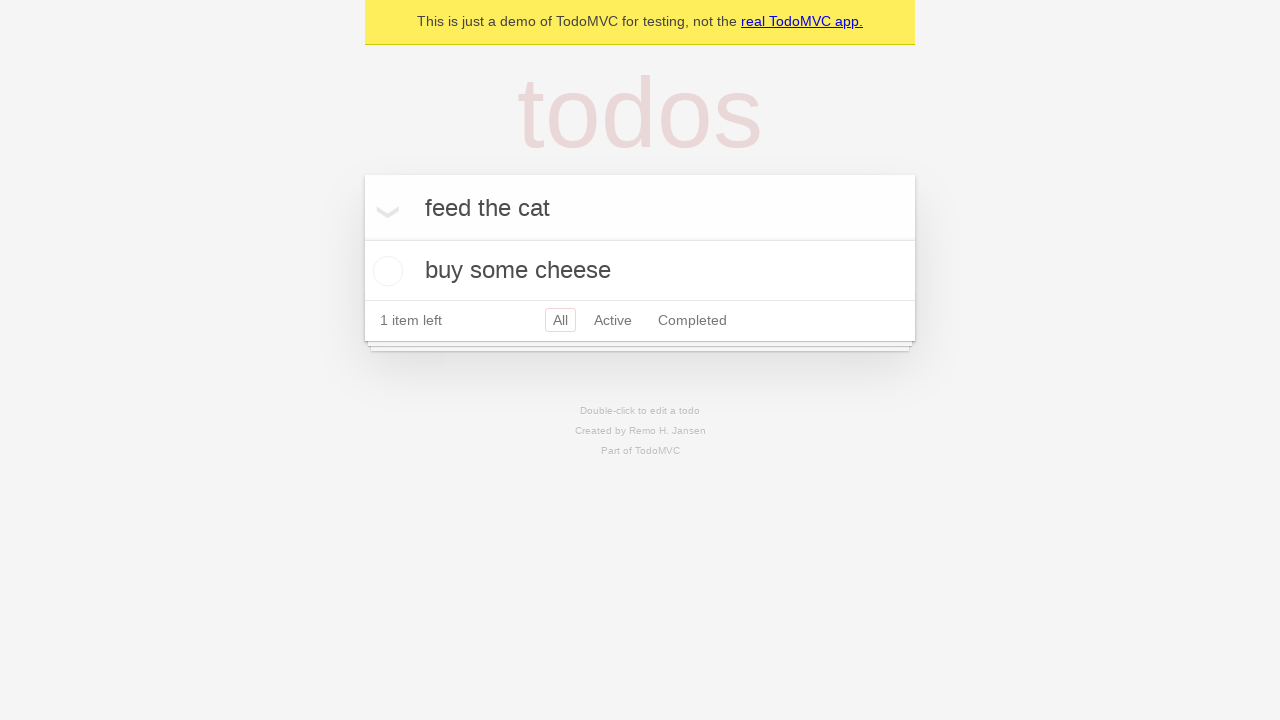

Pressed Enter to create second todo on internal:attr=[placeholder="What needs to be done?"i]
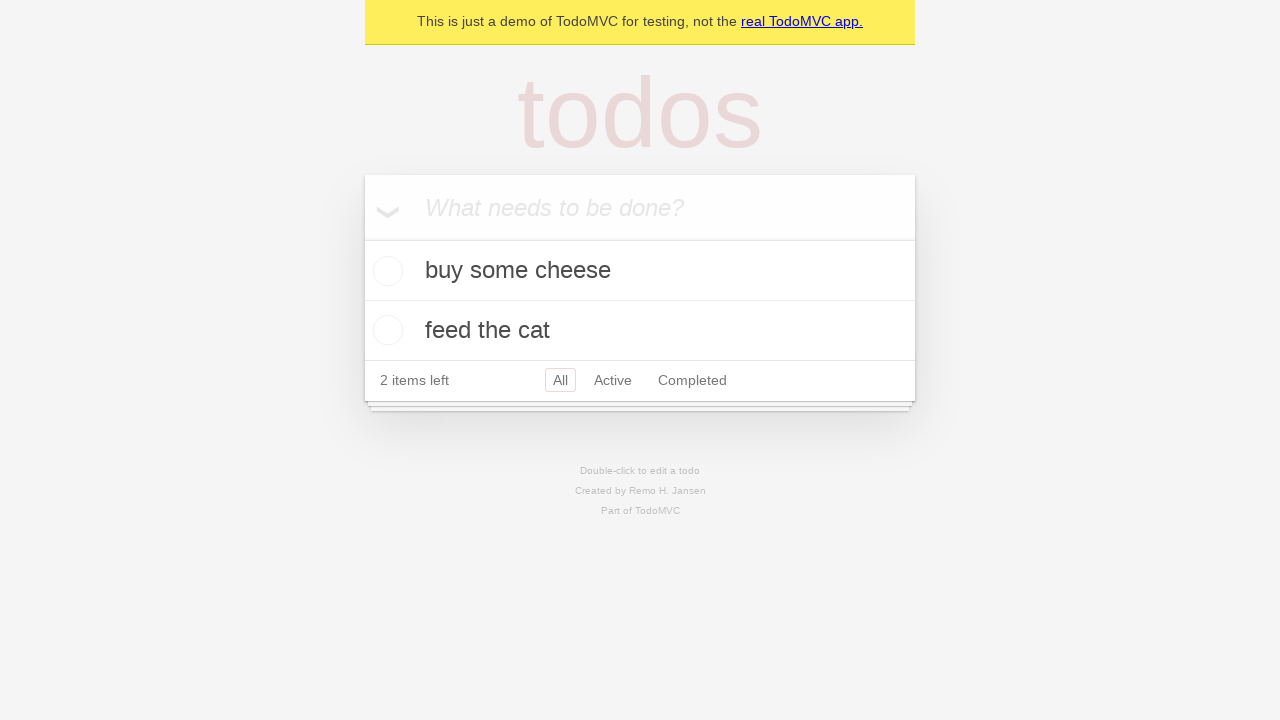

Filled third todo: 'book a doctors appointment' on internal:attr=[placeholder="What needs to be done?"i]
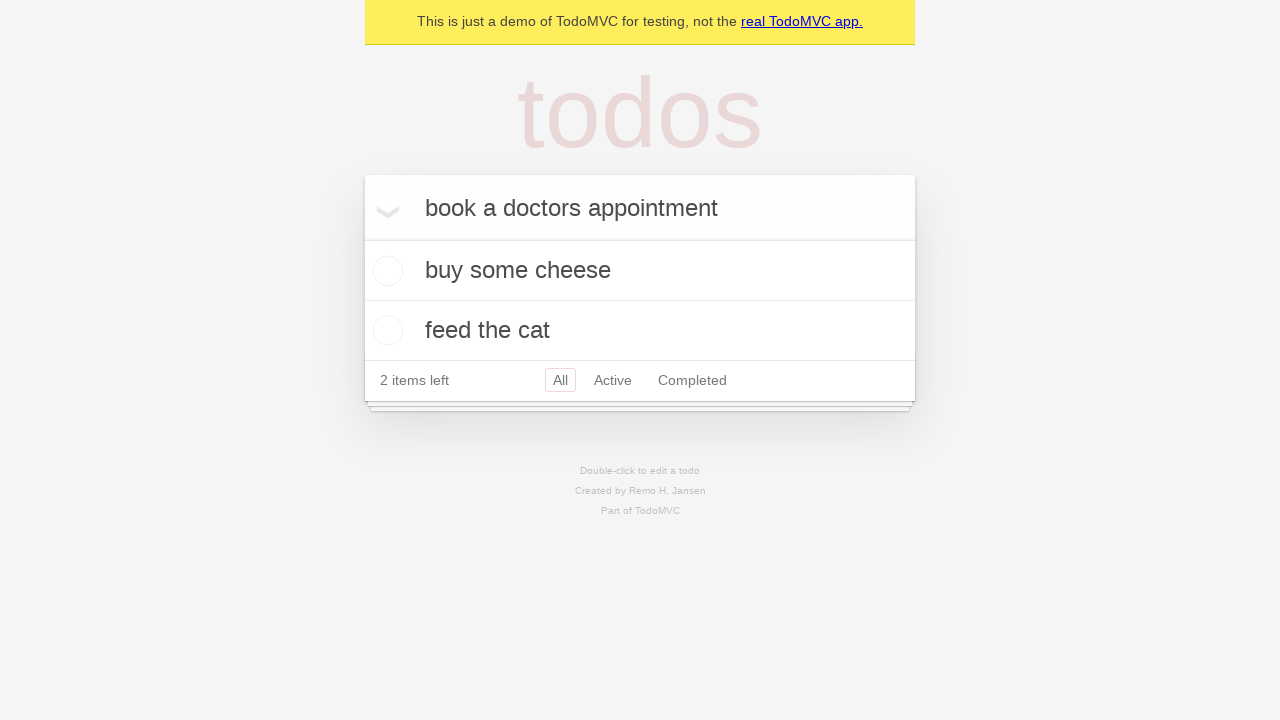

Pressed Enter to create third todo on internal:attr=[placeholder="What needs to be done?"i]
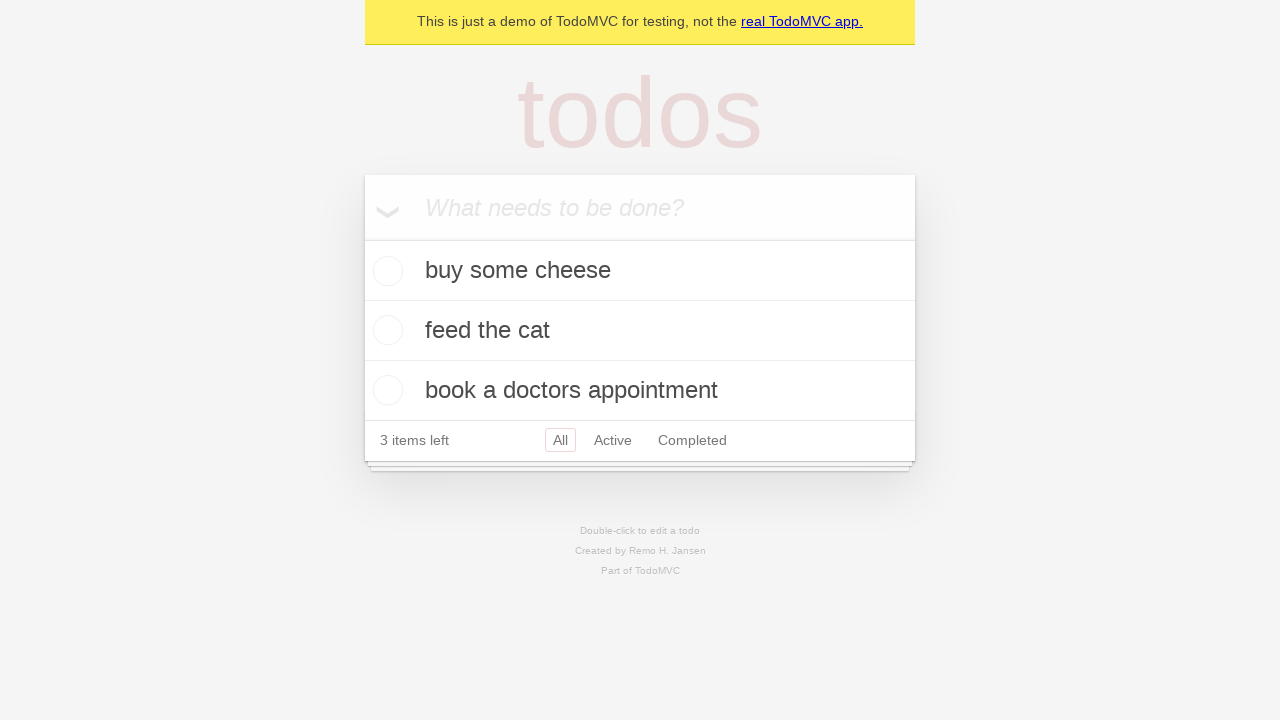

Waited for third todo item to load
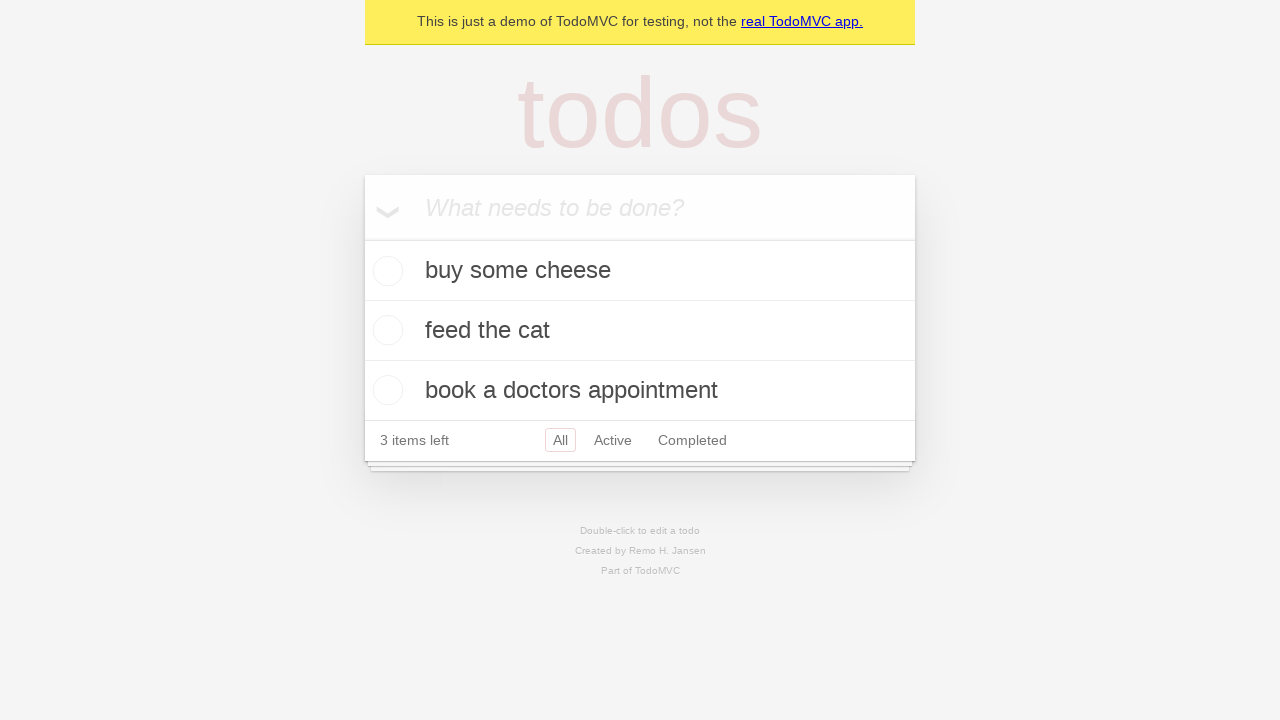

Located all todo items
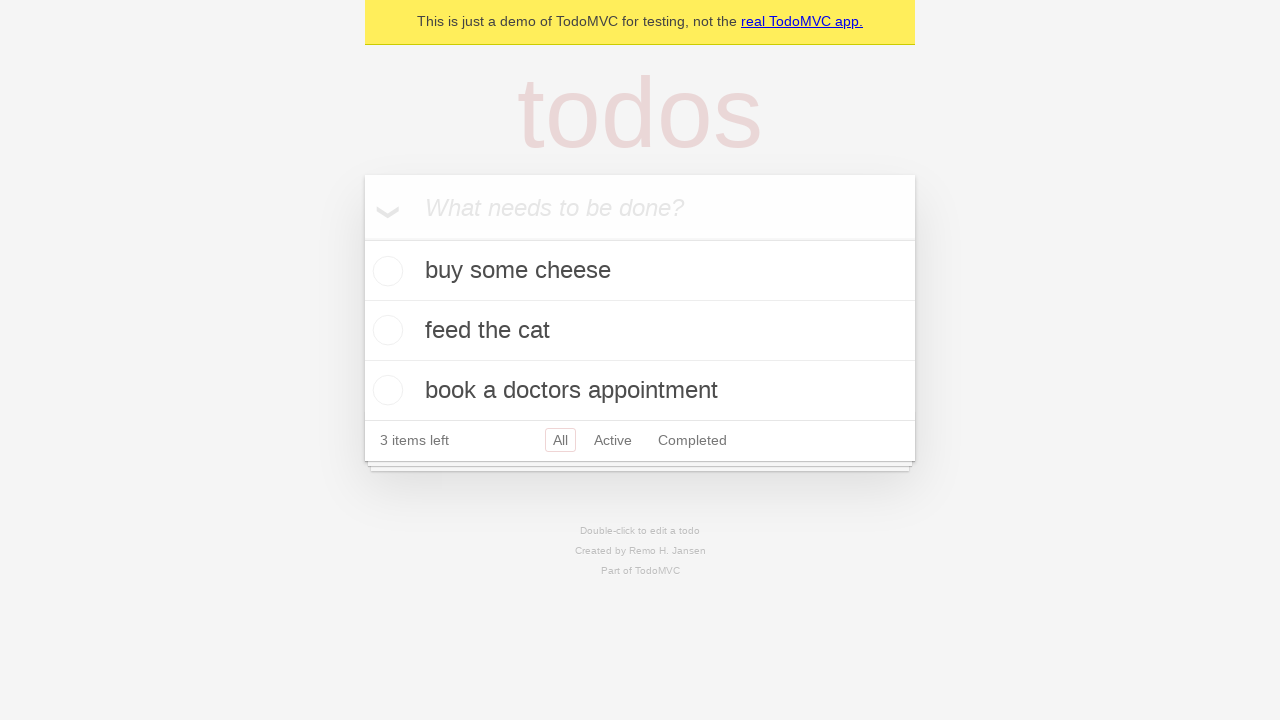

Double-clicked second todo item to enter edit mode at (640, 331) on [data-testid='todo-item'] >> nth=1
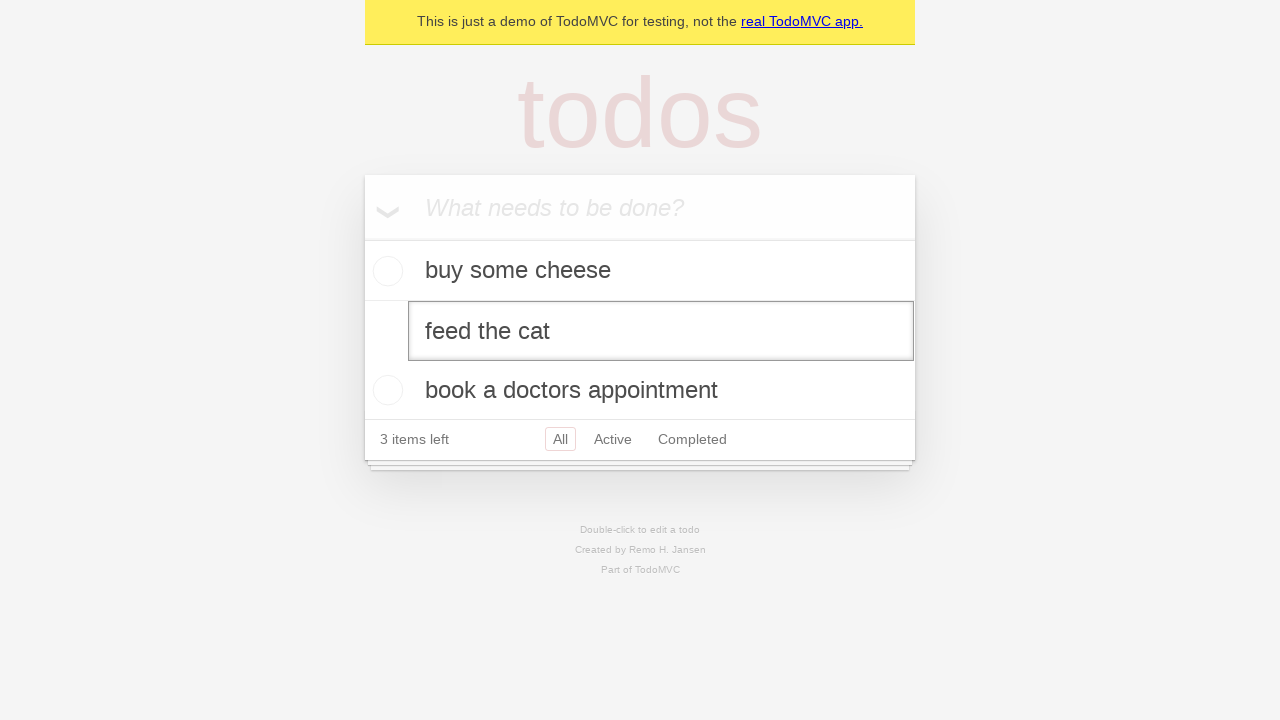

Filled edit textbox with 'buy some sausages' on [data-testid='todo-item'] >> nth=1 >> internal:role=textbox[name="Edit"i]
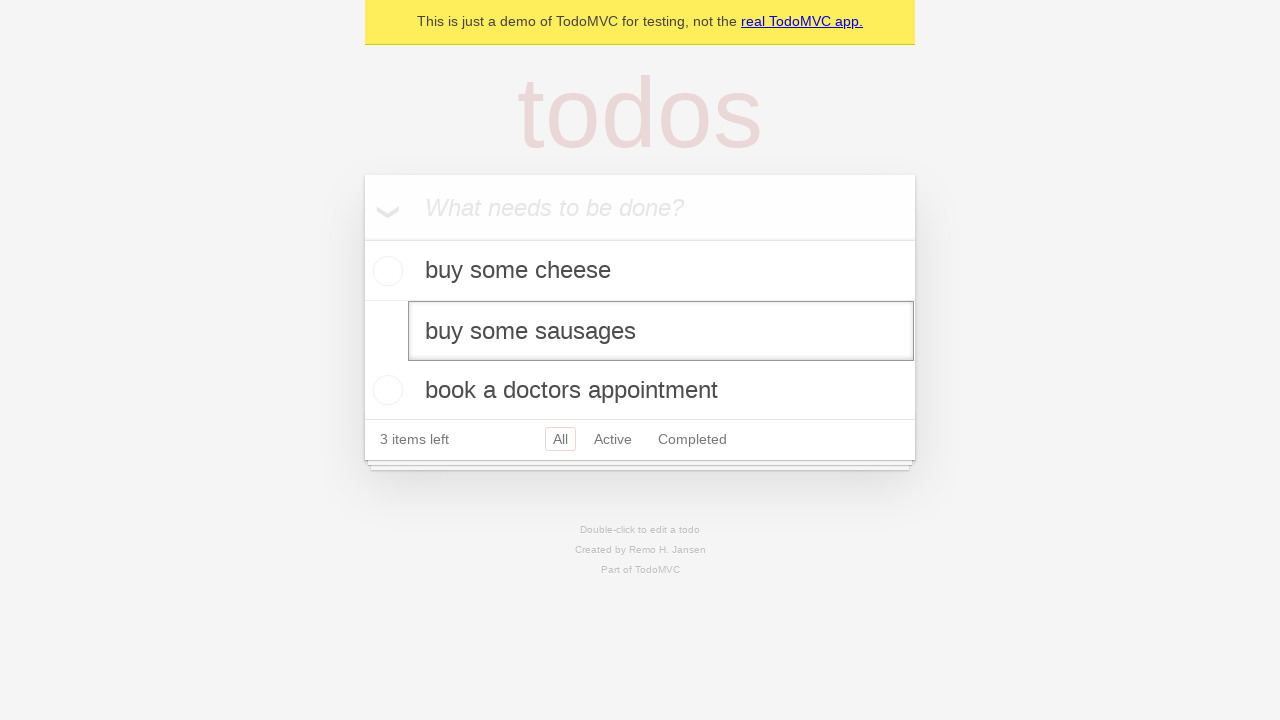

Pressed Escape key to cancel edit on [data-testid='todo-item'] >> nth=1 >> internal:role=textbox[name="Edit"i]
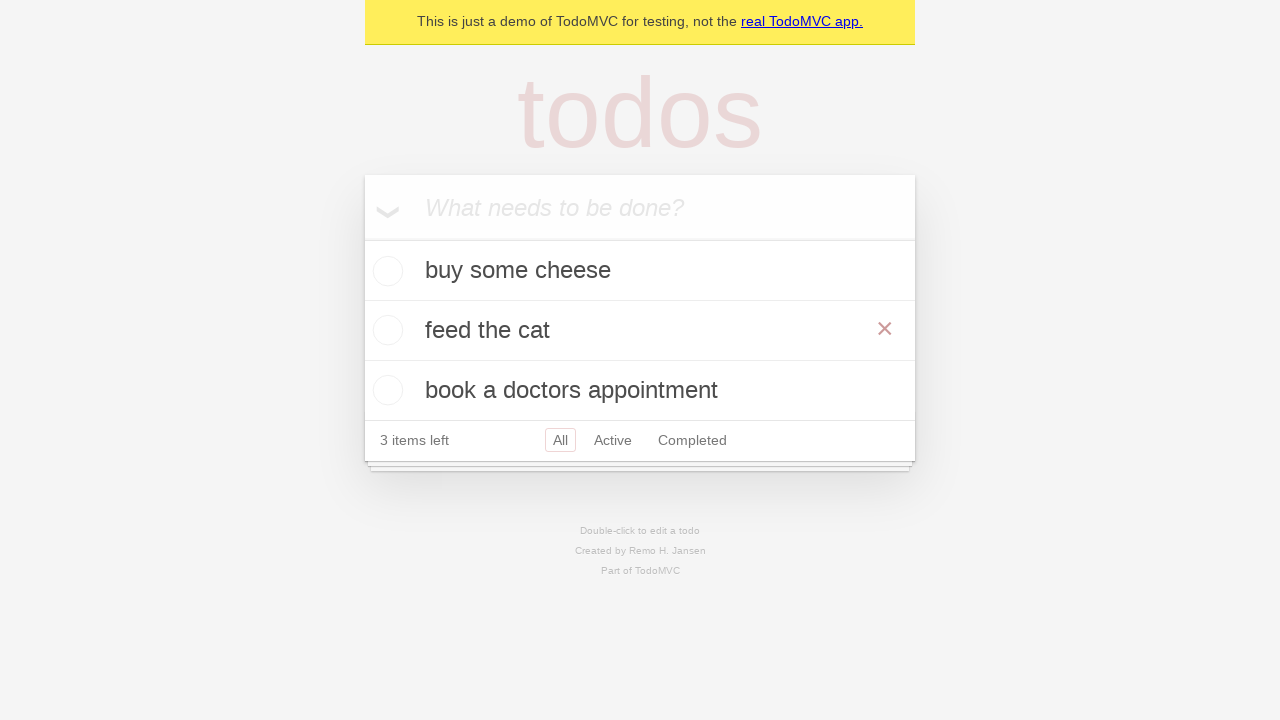

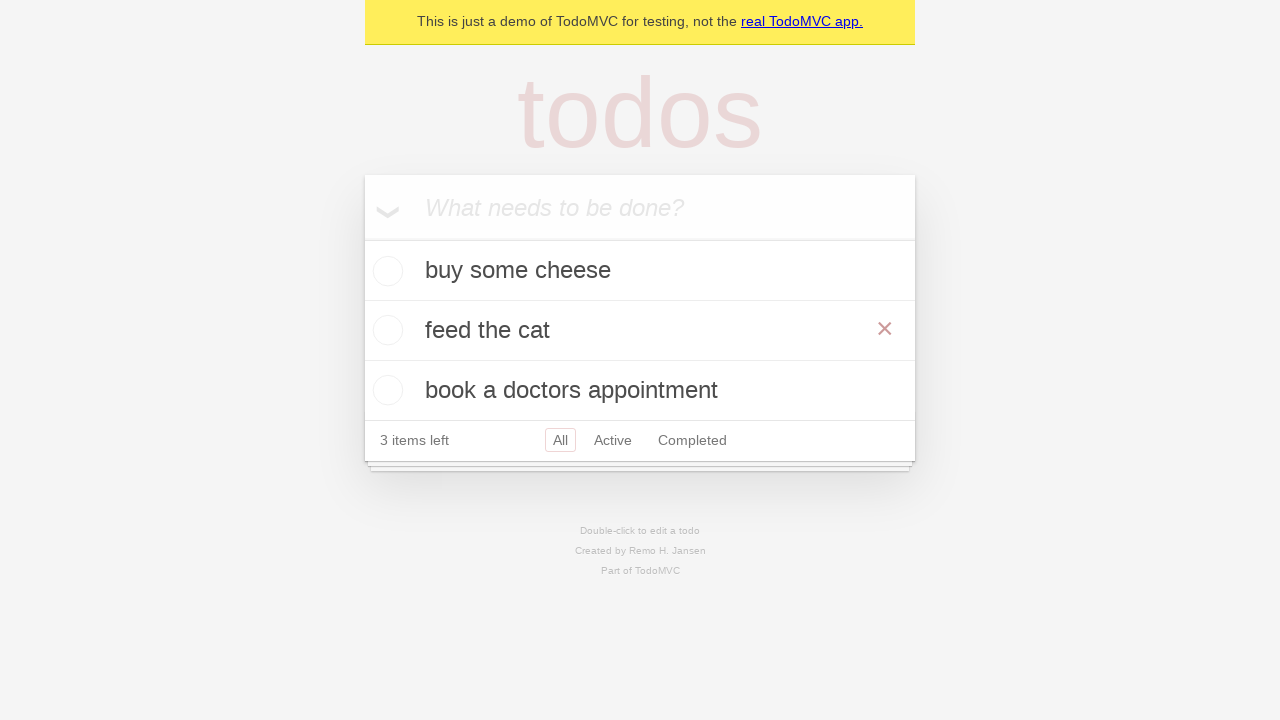